Tests a To-Do App by navigating to it, checking off items, archiving completed todos, and adding a new todo item, with assertions to verify the correct state at each step.

Starting URL: http://crossbrowsertesting.github.io/

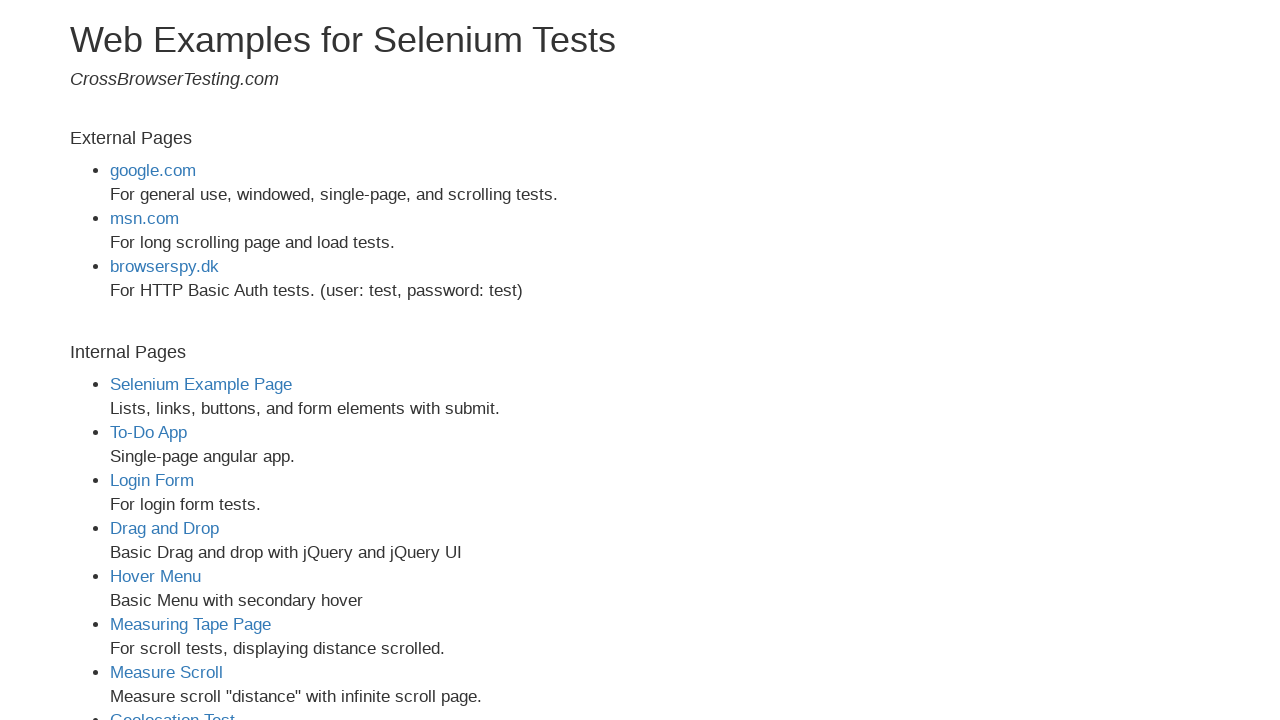

Clicked on To-Do App link at (148, 432) on text=To-Do App
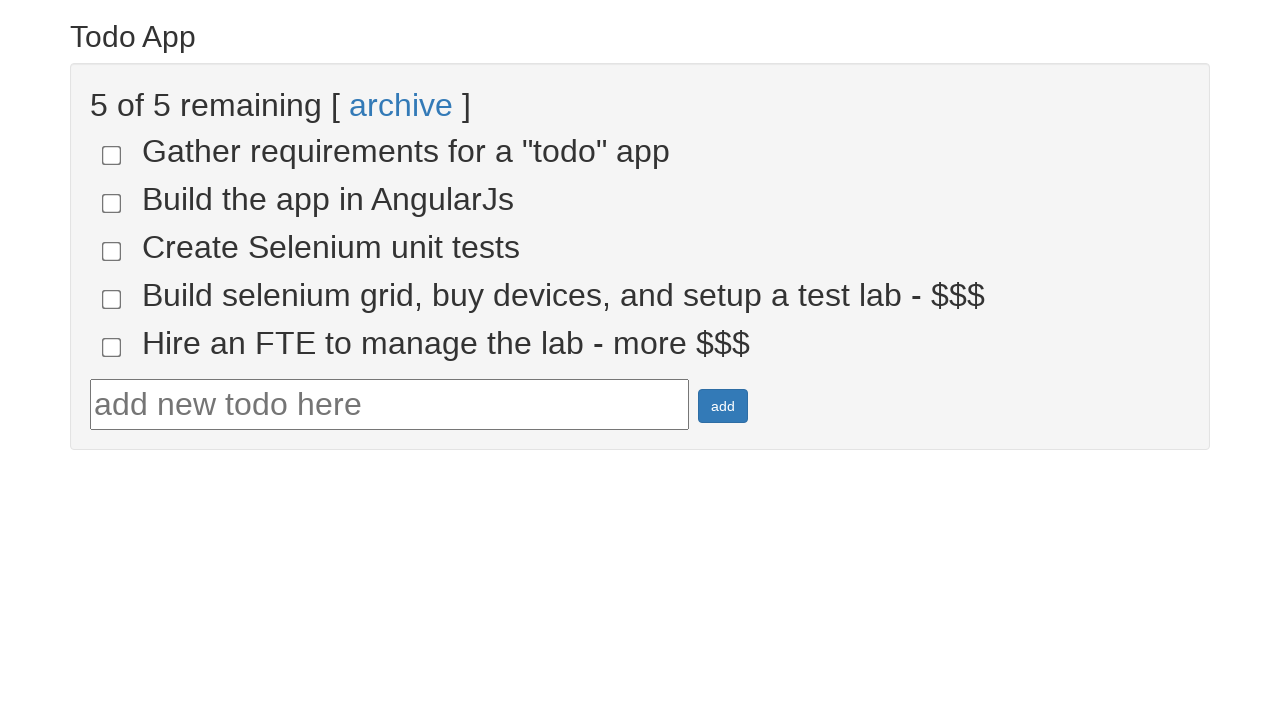

Checked todo-4 checkbox at (112, 299) on input[name='todo-4']
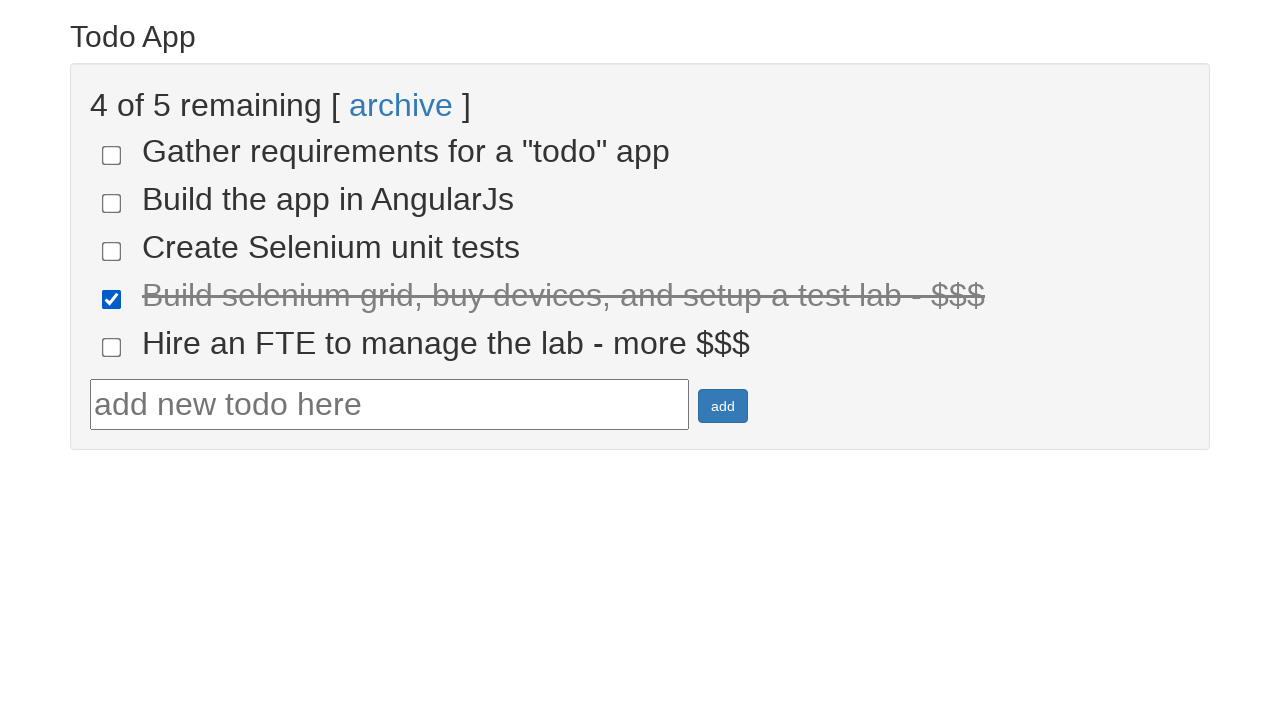

Checked todo-5 checkbox at (112, 347) on input[name='todo-5']
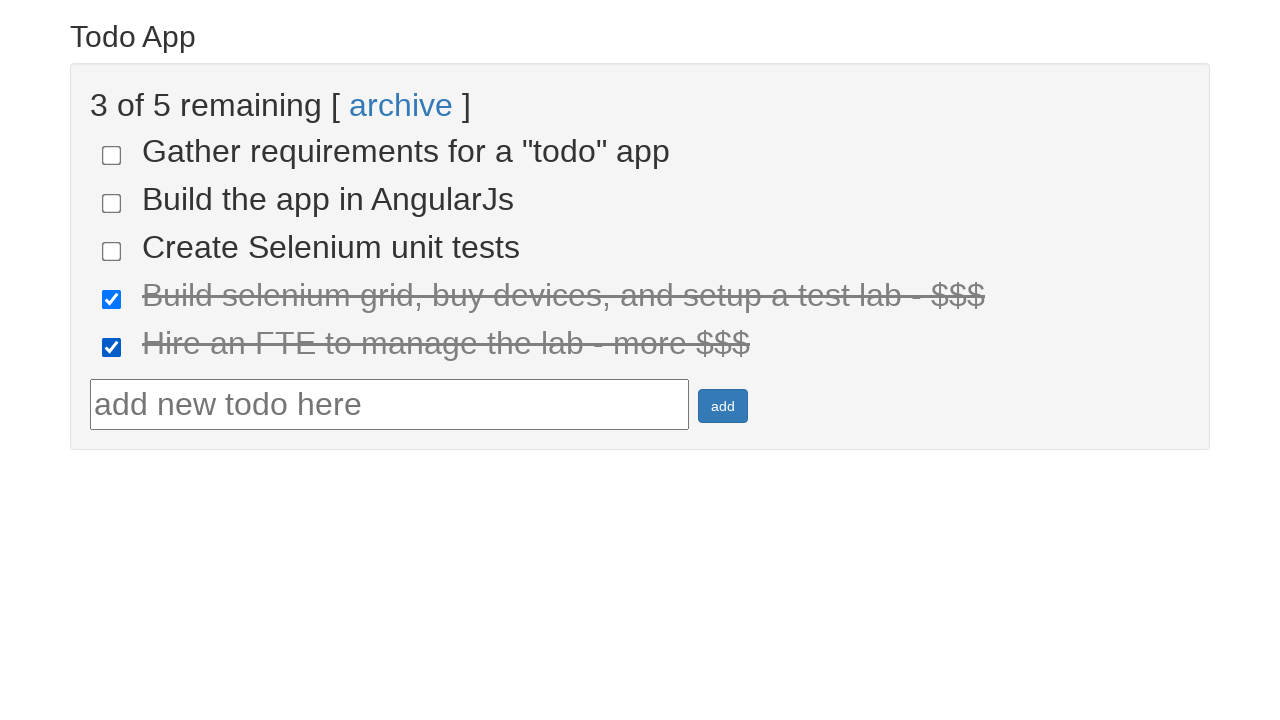

Verified '3 of 5 remaining' text is displayed
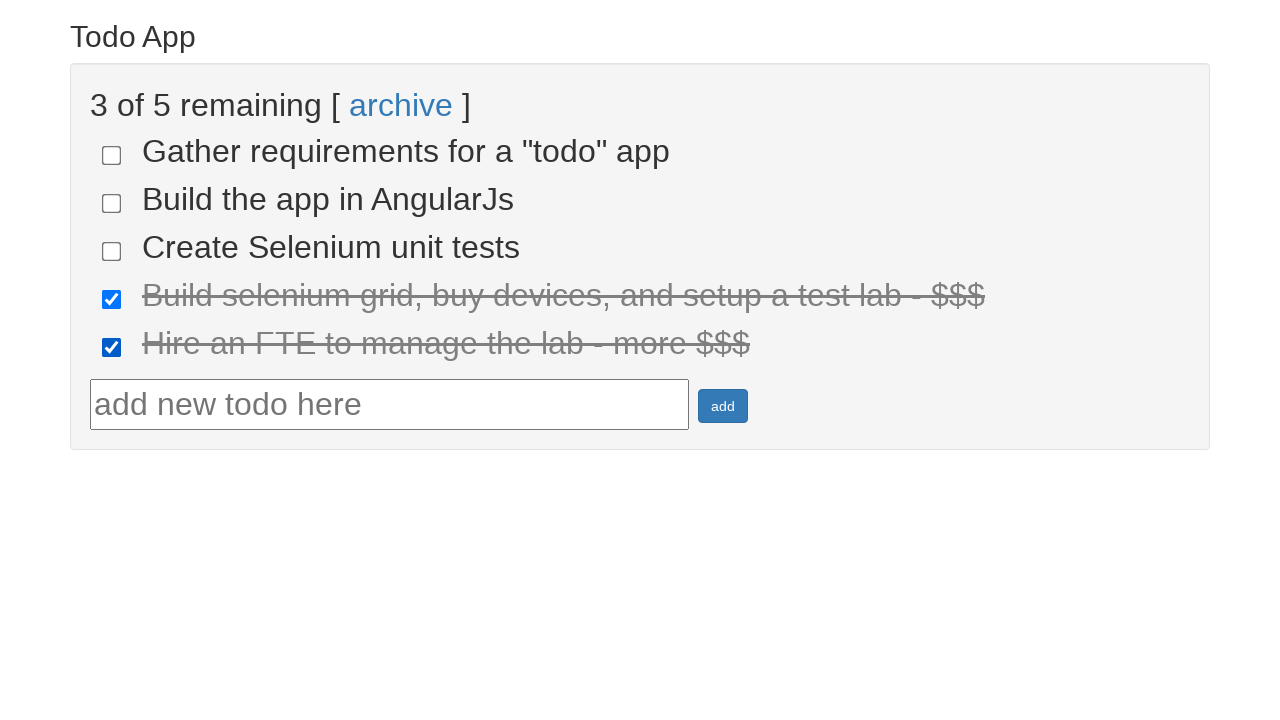

Clicked archive link to archive completed todos at (401, 105) on text=archive
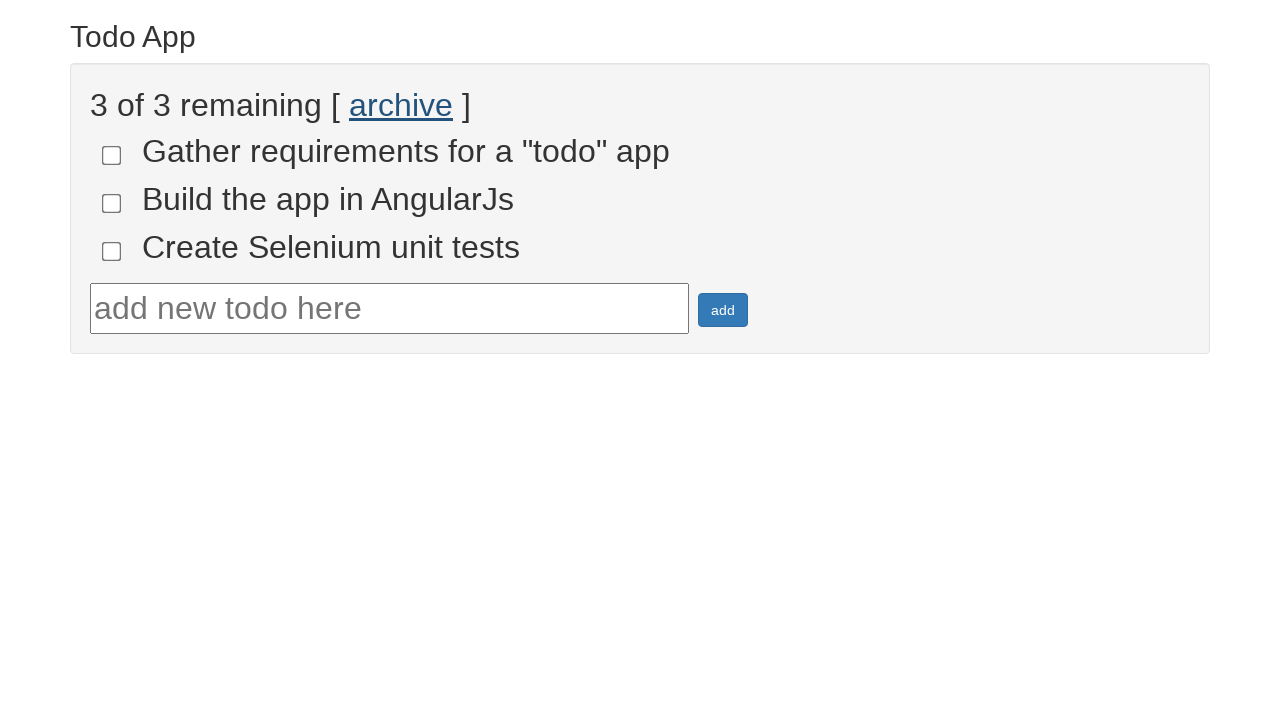

Verified there are 3 list items after archiving
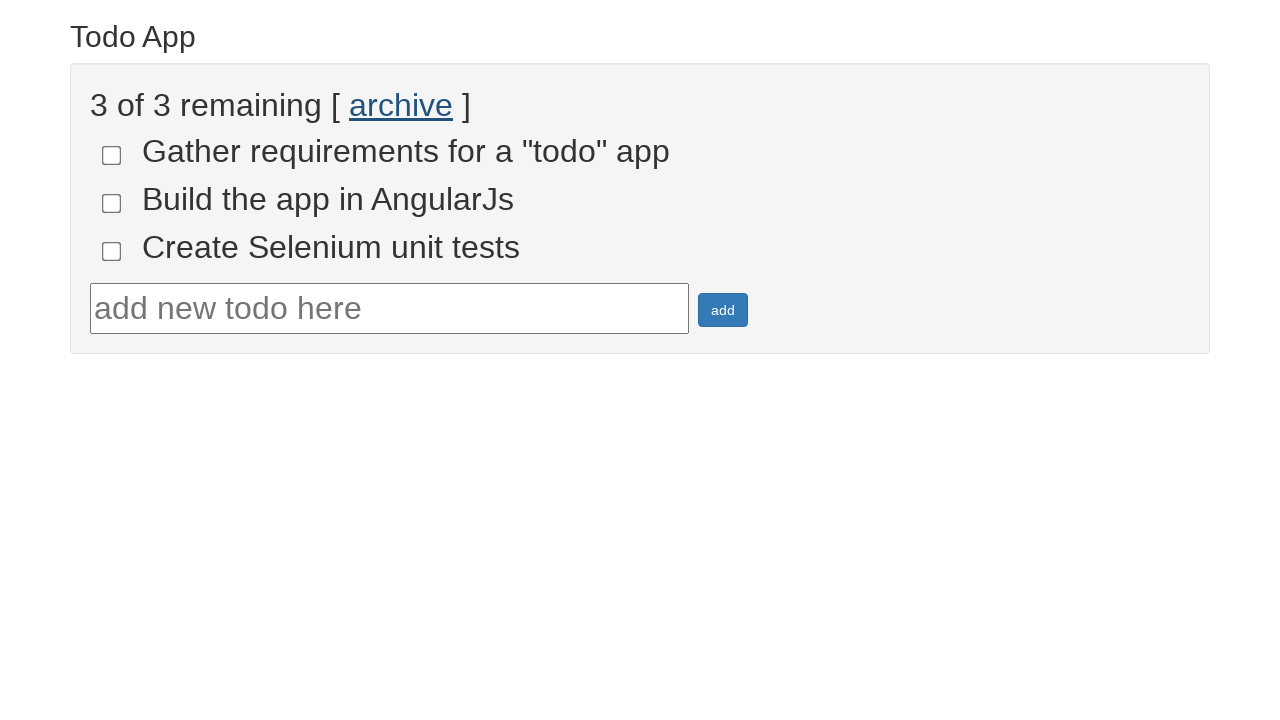

Filled todo text field with 'homework' on #todotext
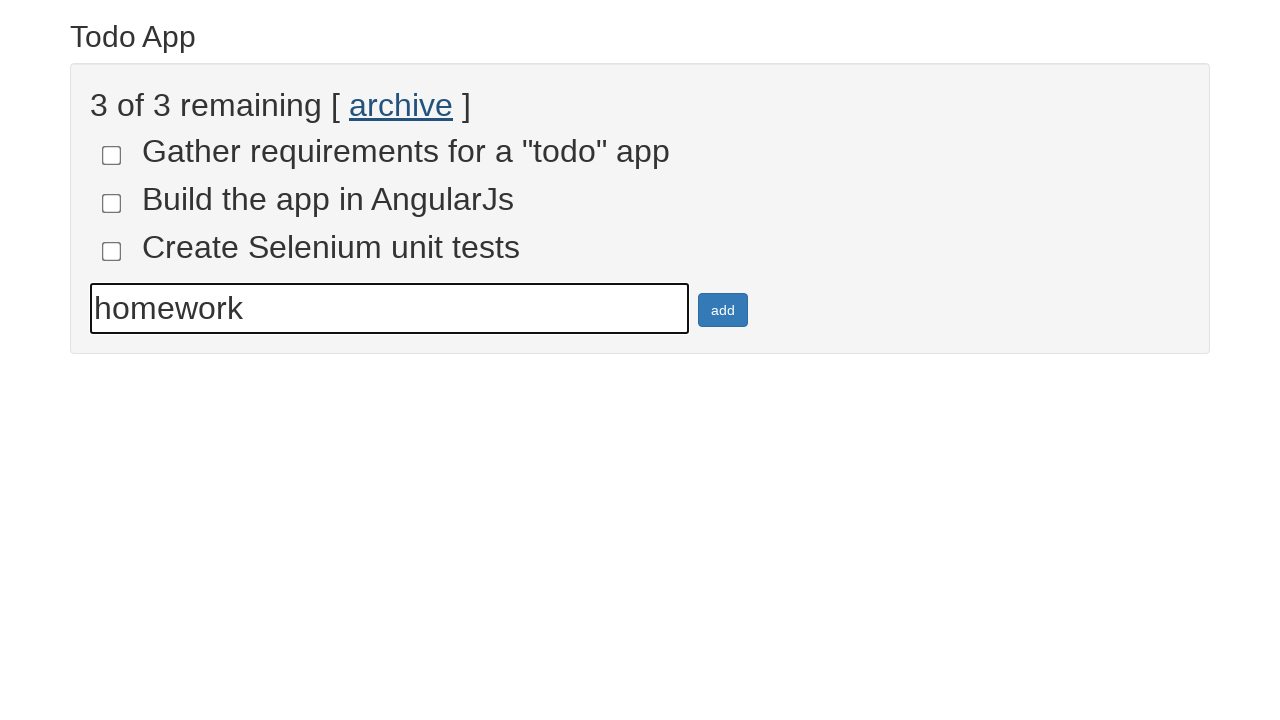

Clicked add button to create new todo item at (723, 310) on #addbutton
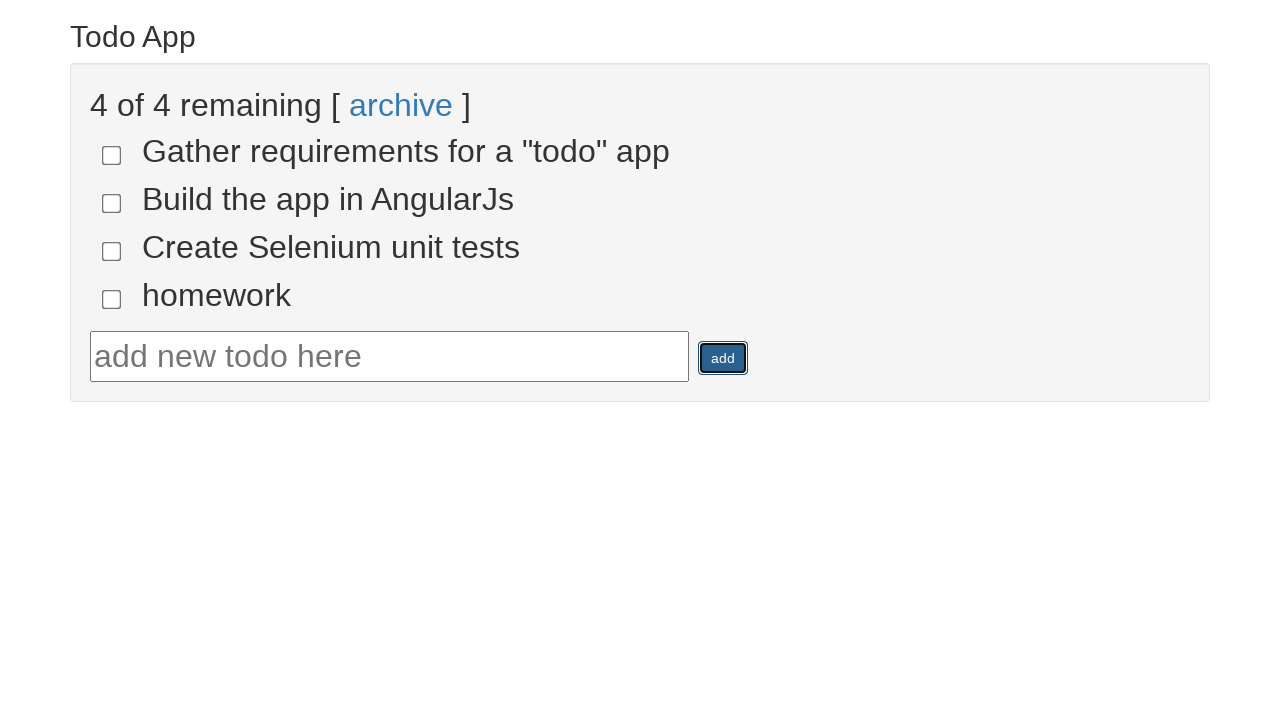

Verified there are now 4 list items after adding new todo
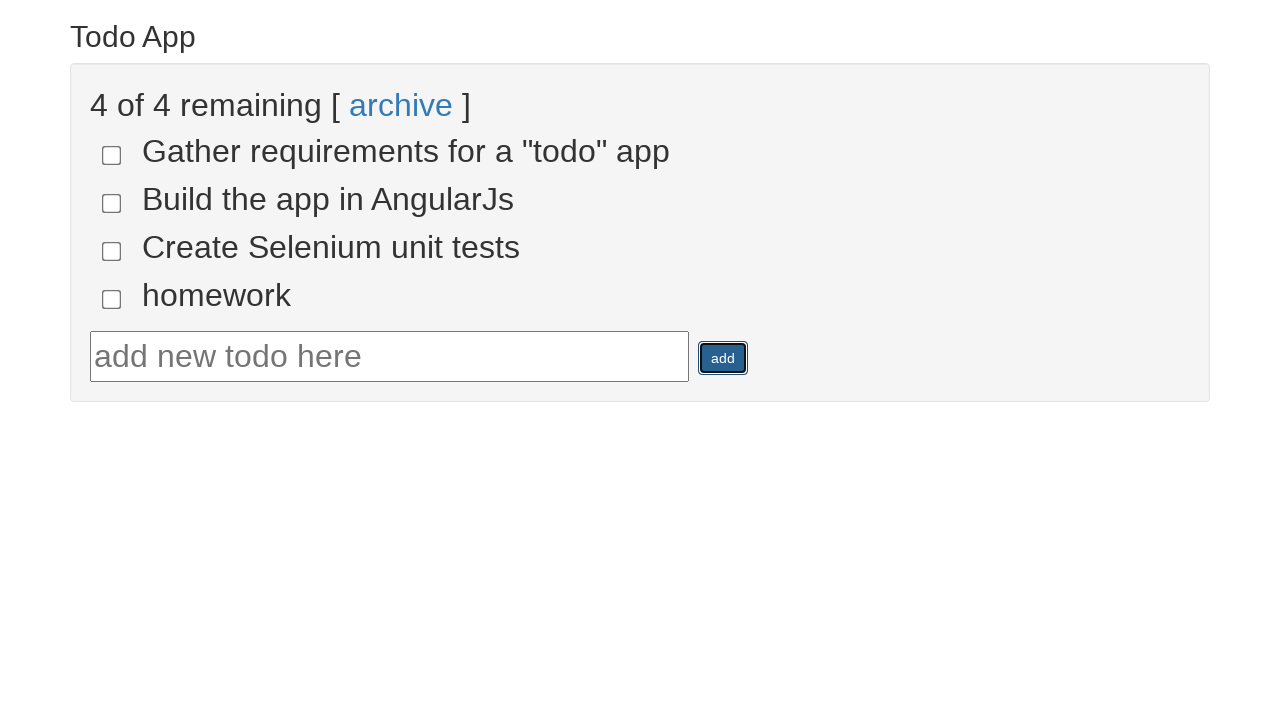

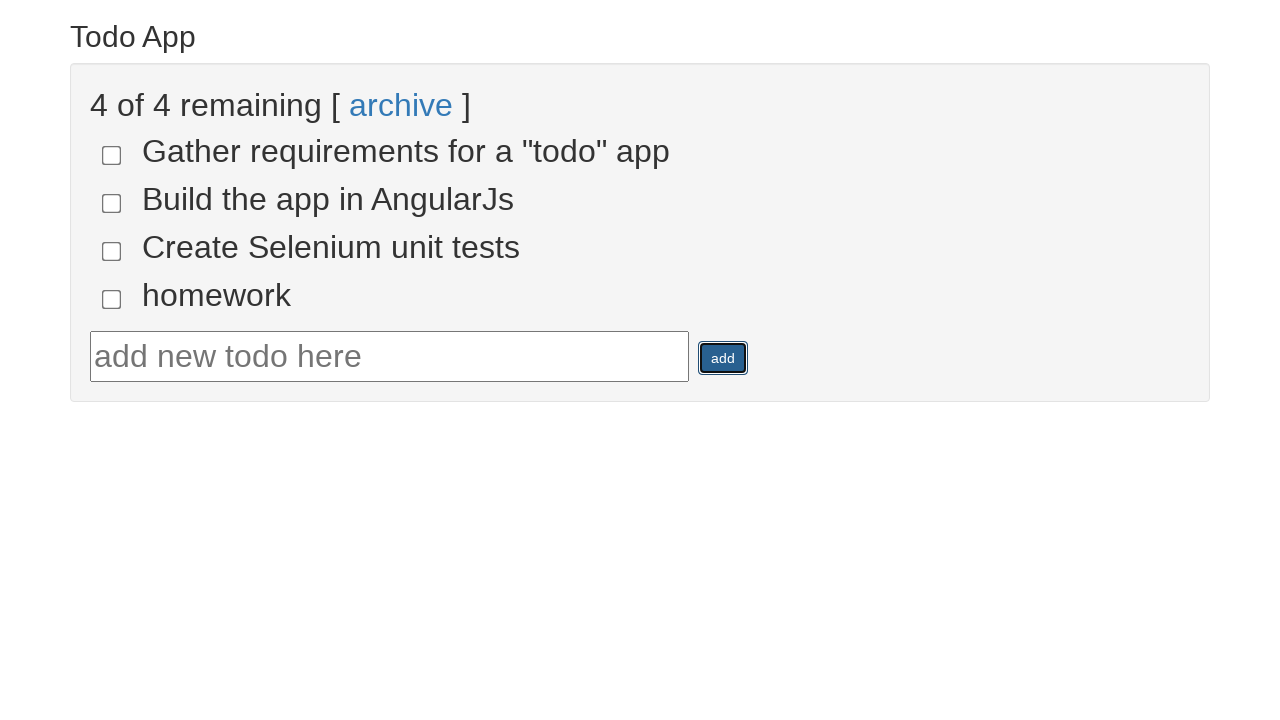